Automates starting the Flippy Bit browser game by waiting for the game to load, unmuting audio, waiting for the logo screen, and initiating gameplay by pressing "1".

Starting URL: https://flippybitandtheattackofthehexadecimalsfrombase16.com/

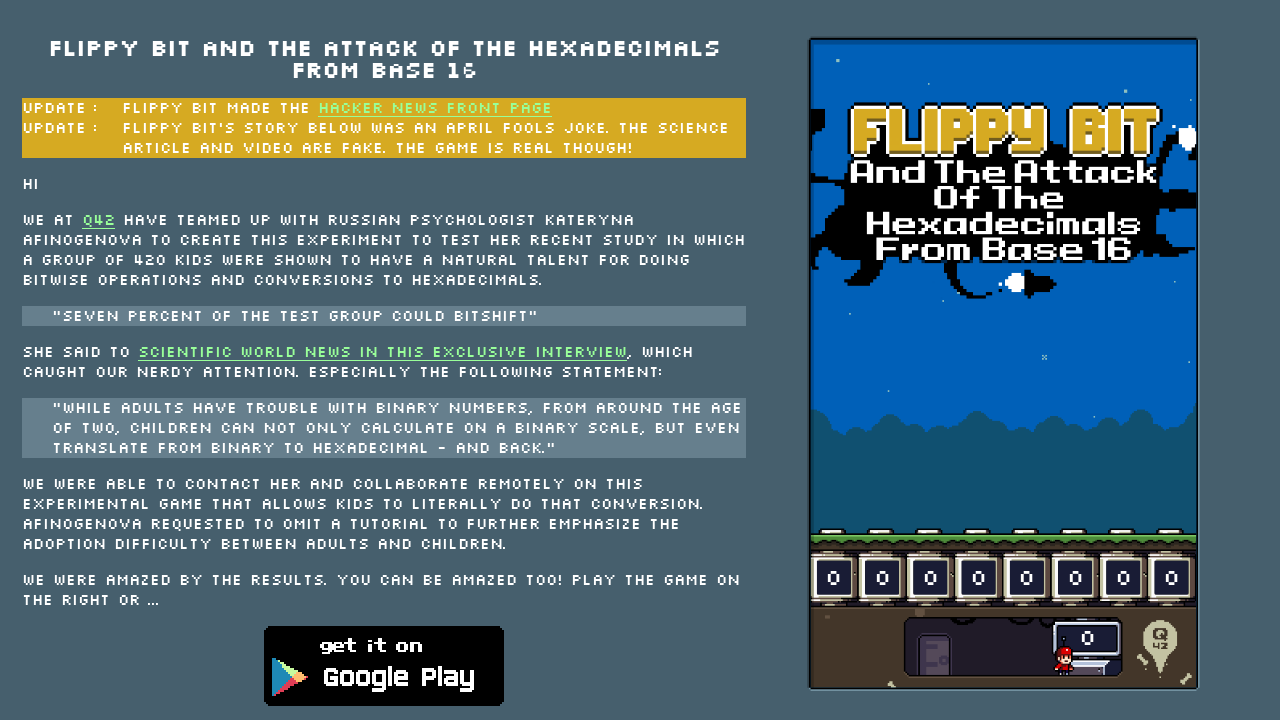

Game container loaded
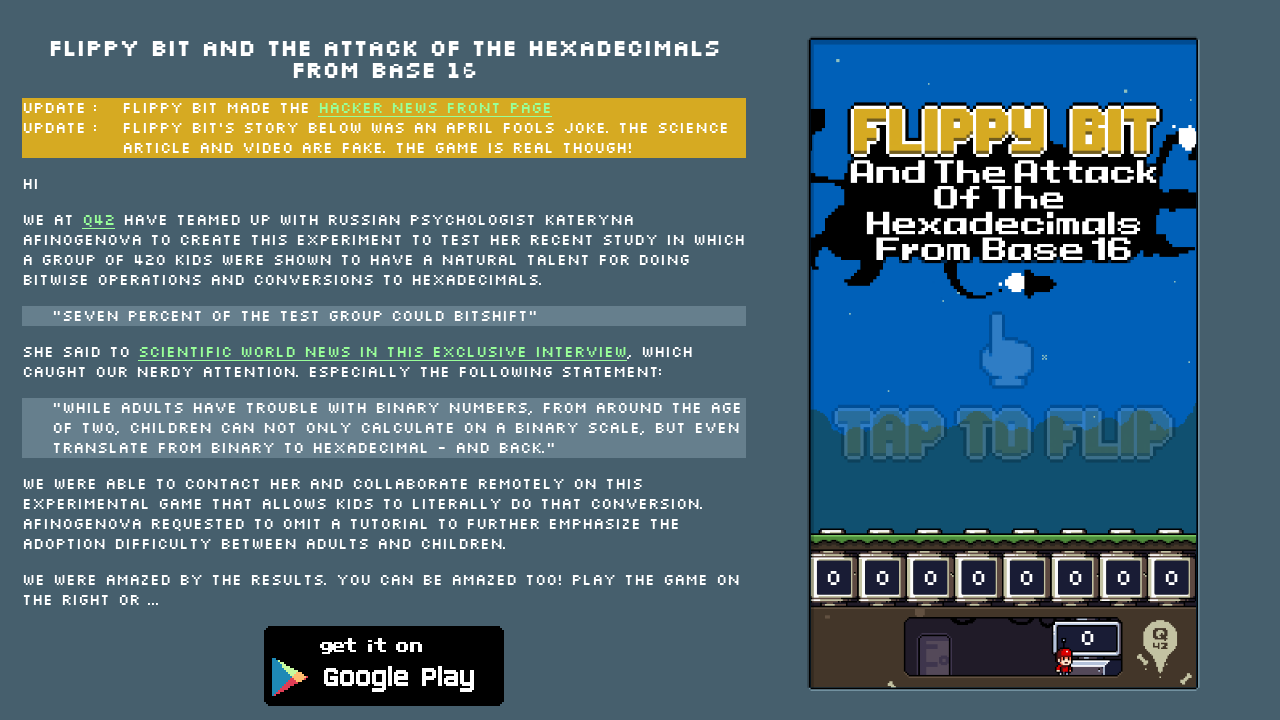

Located body element for keypresses
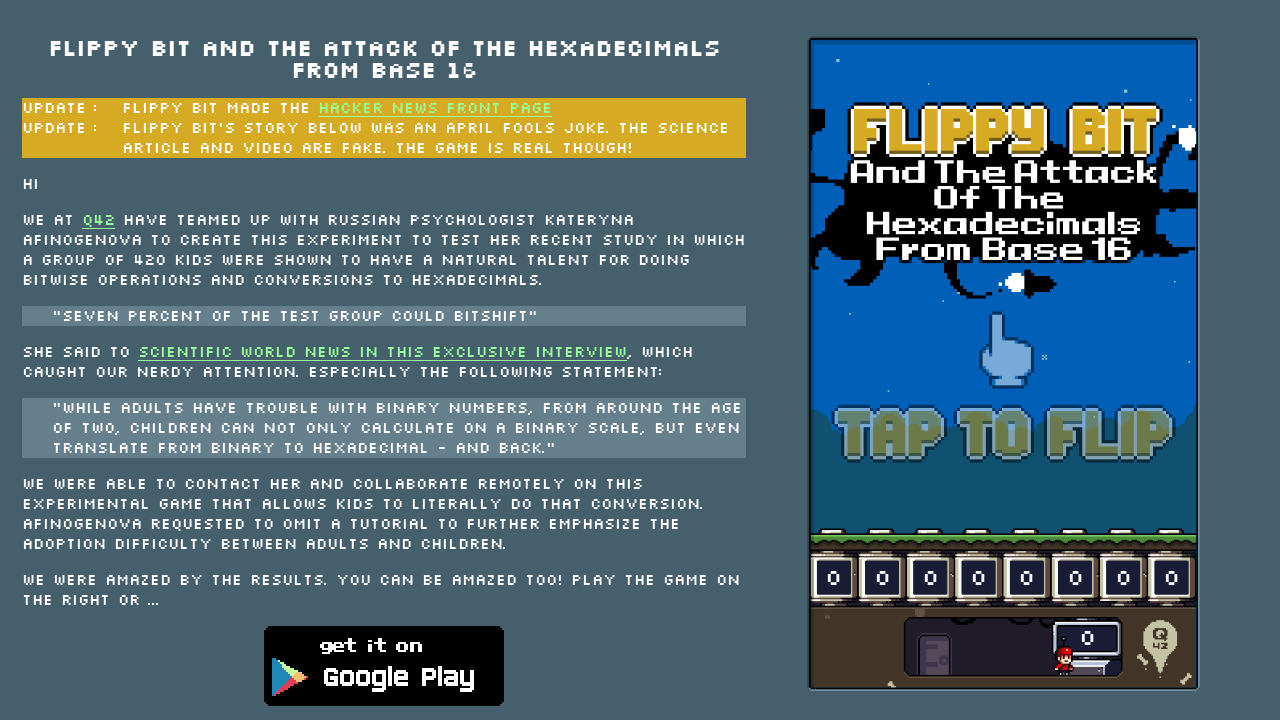

Pressed '.' to unmute audio on body
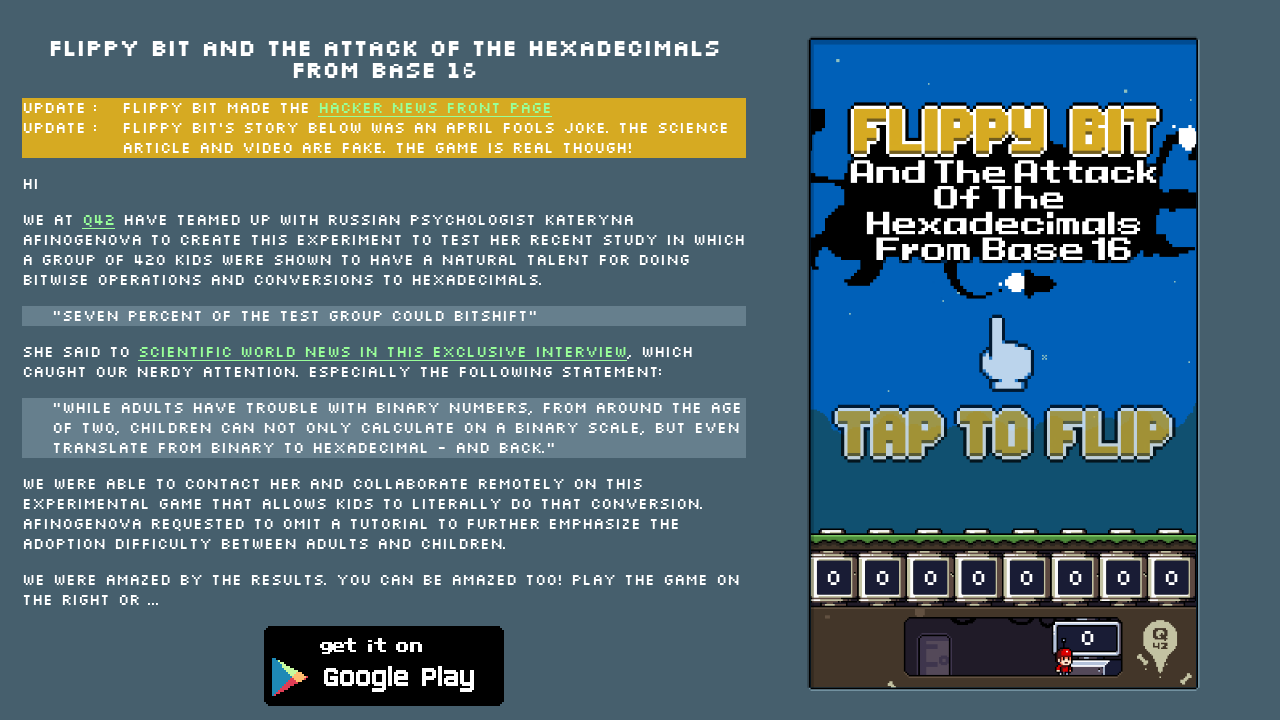

Waited 100ms for audio unmute to process
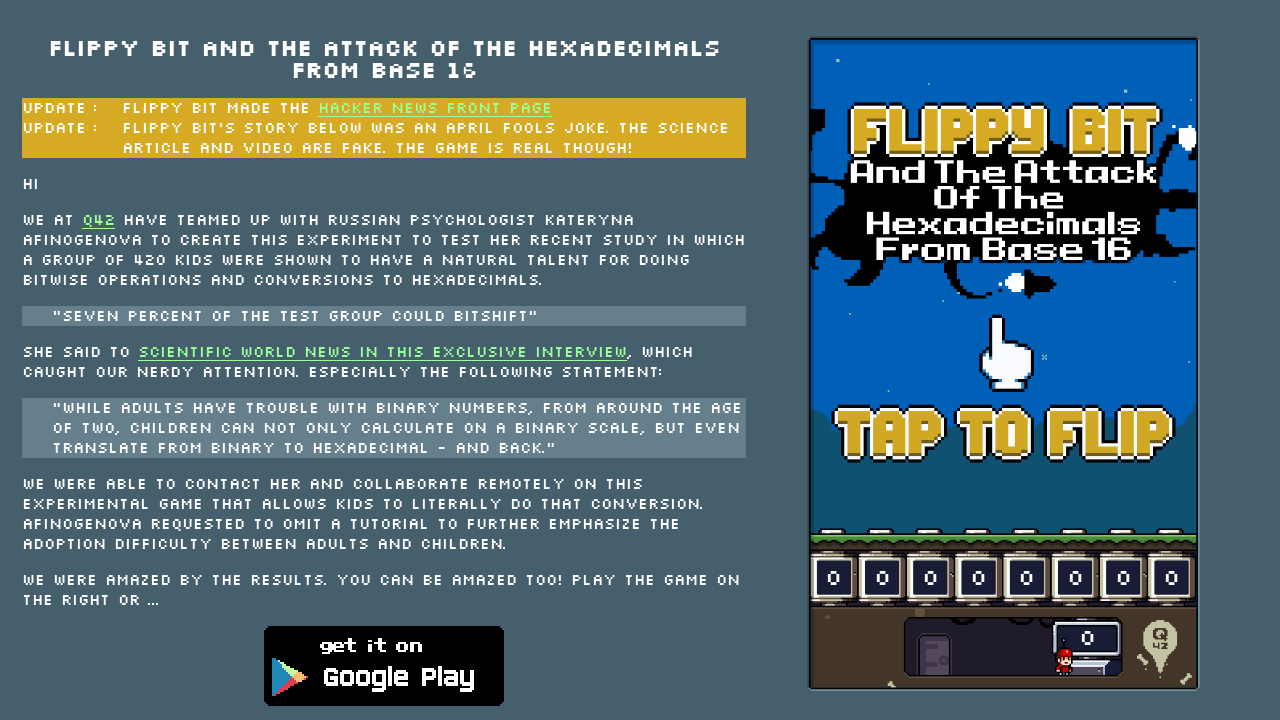

Logo screen appeared
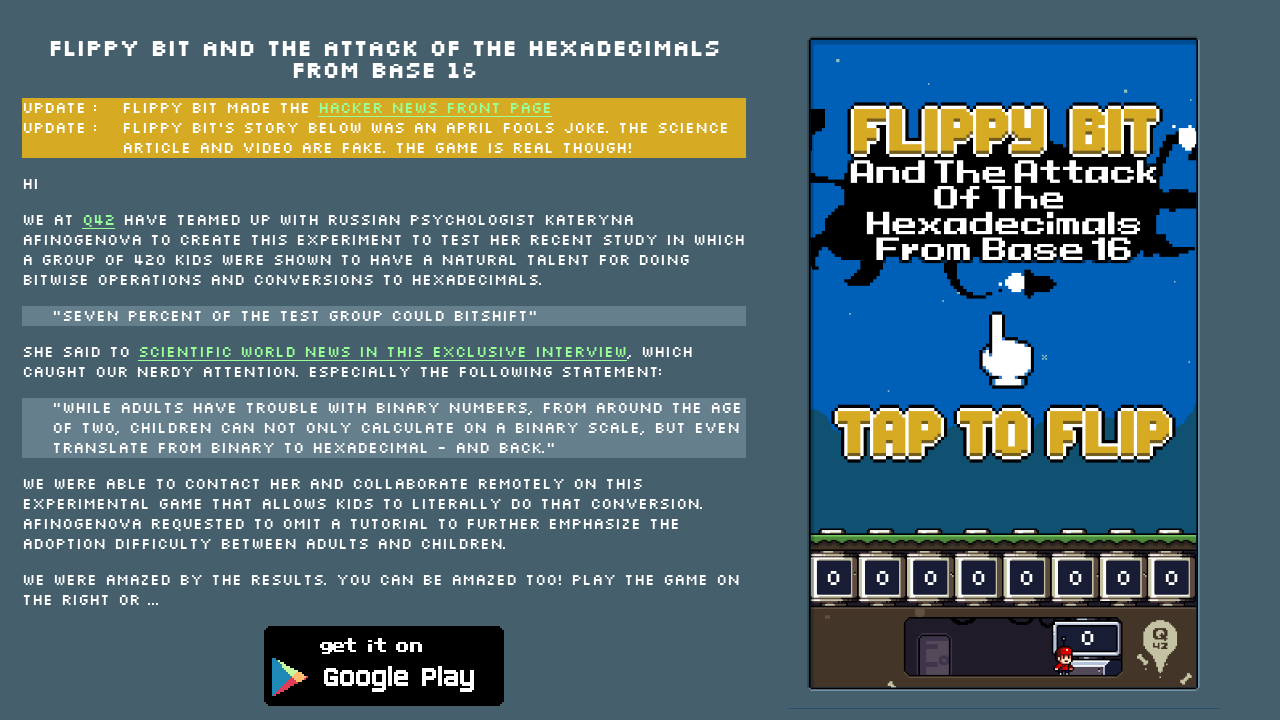

Pressed '1' to start the game on body
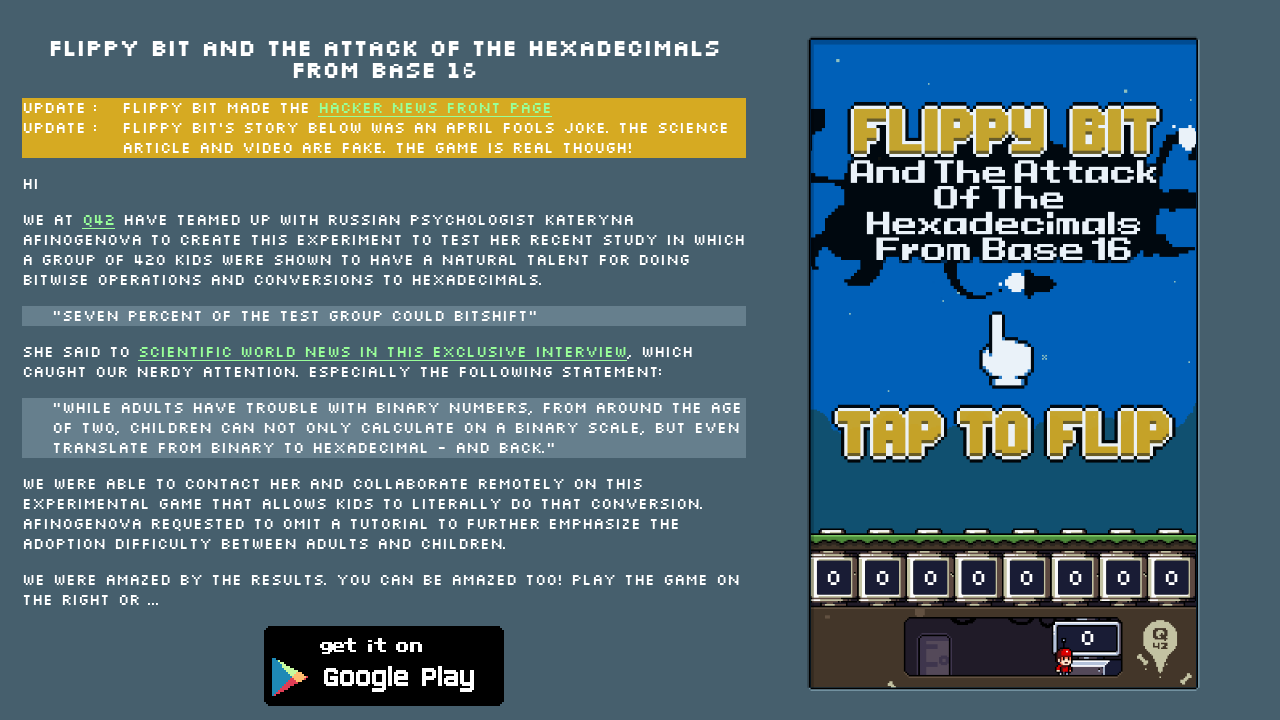

Waited 500ms for game initialization
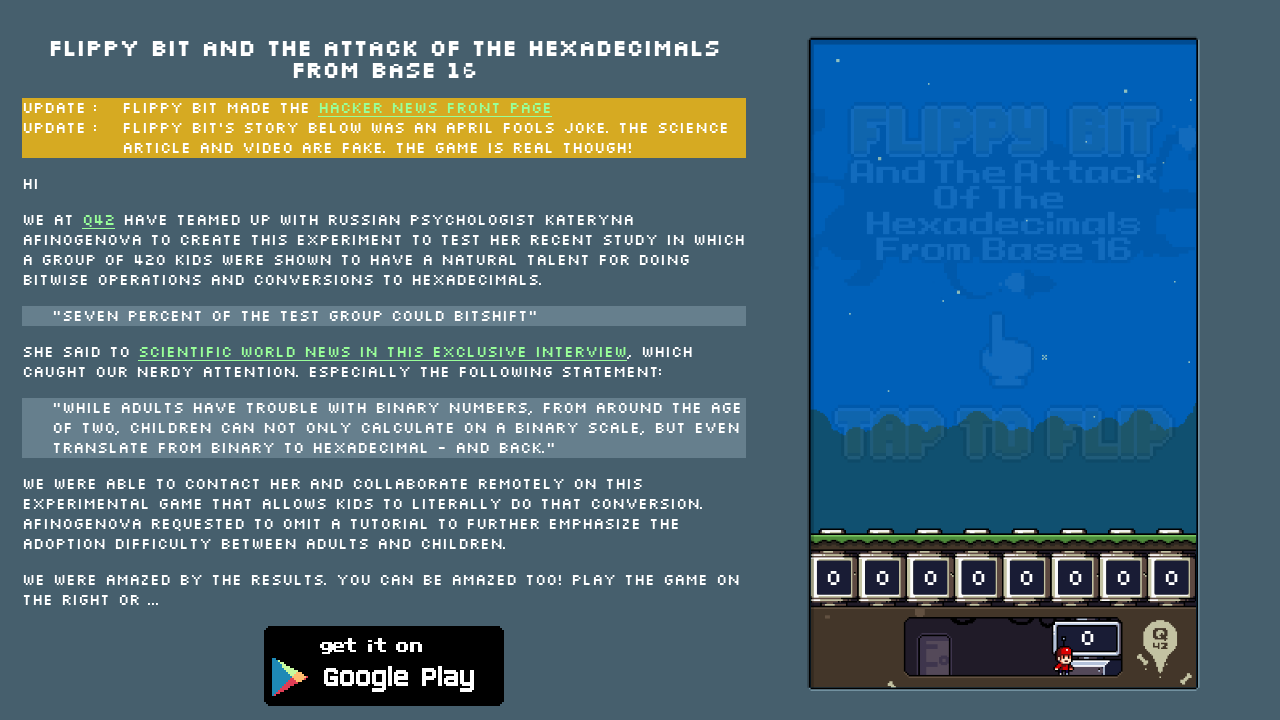

Enemies appeared - gameplay started
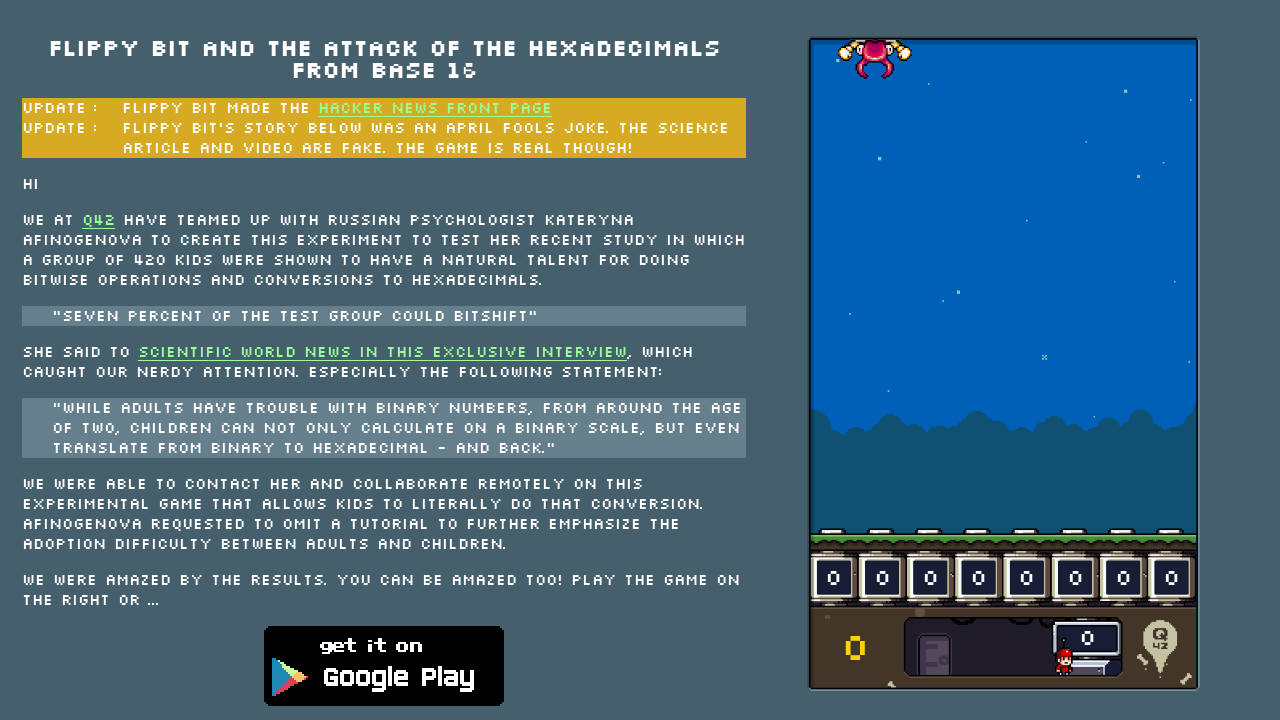

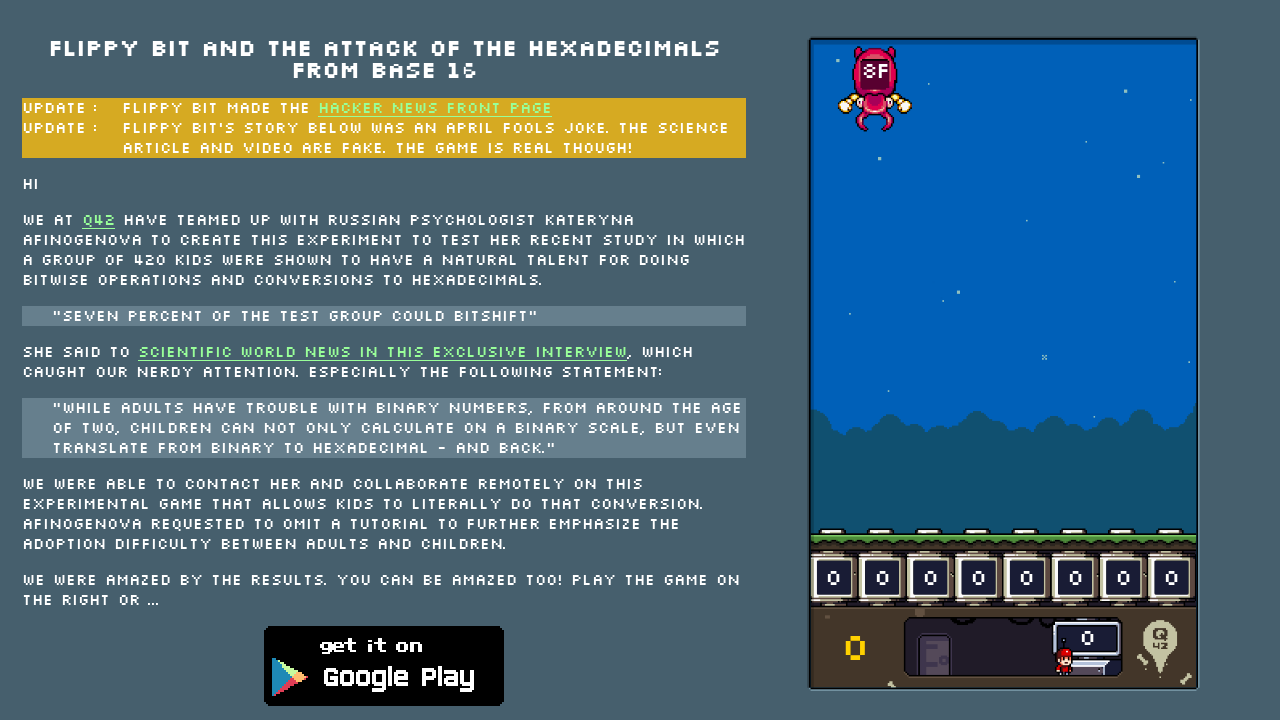